Navigates to an OpenCart registration page and types "macbook" into the search field character by character with pauses between each keystroke

Starting URL: https://naveenautomationlabs.com/opencart/index.php?route=account/register

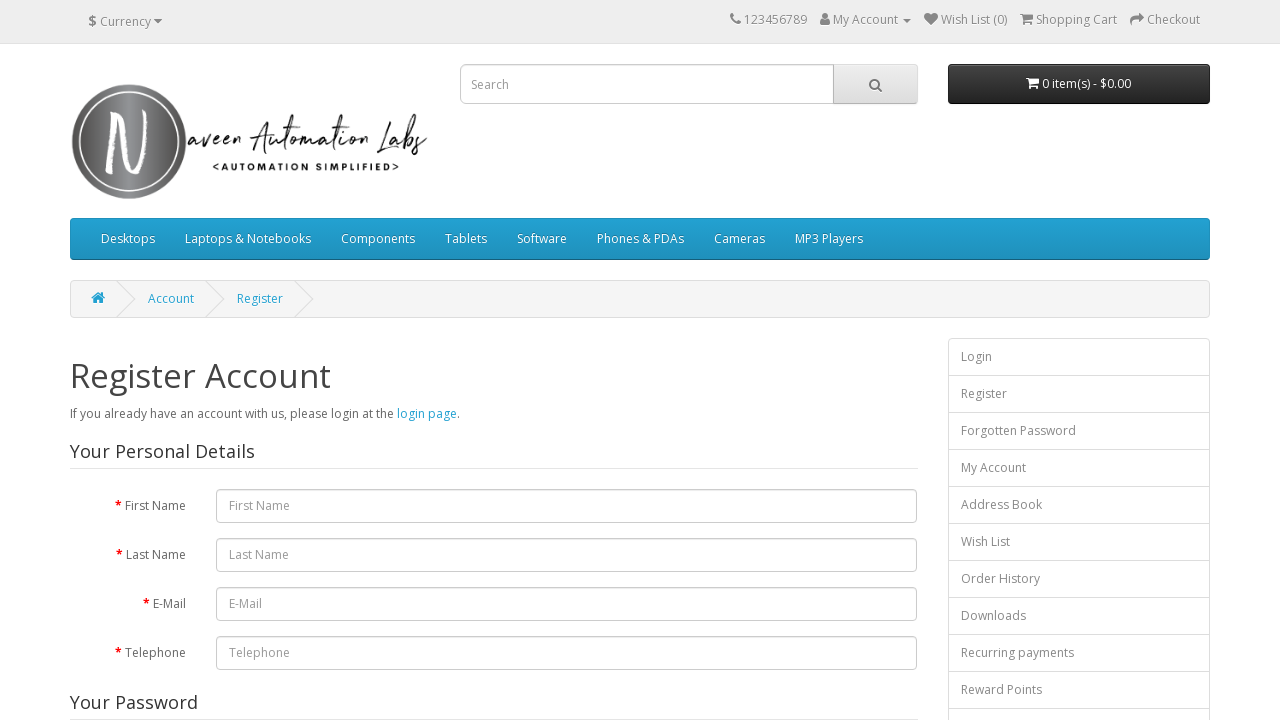

Located the search input field
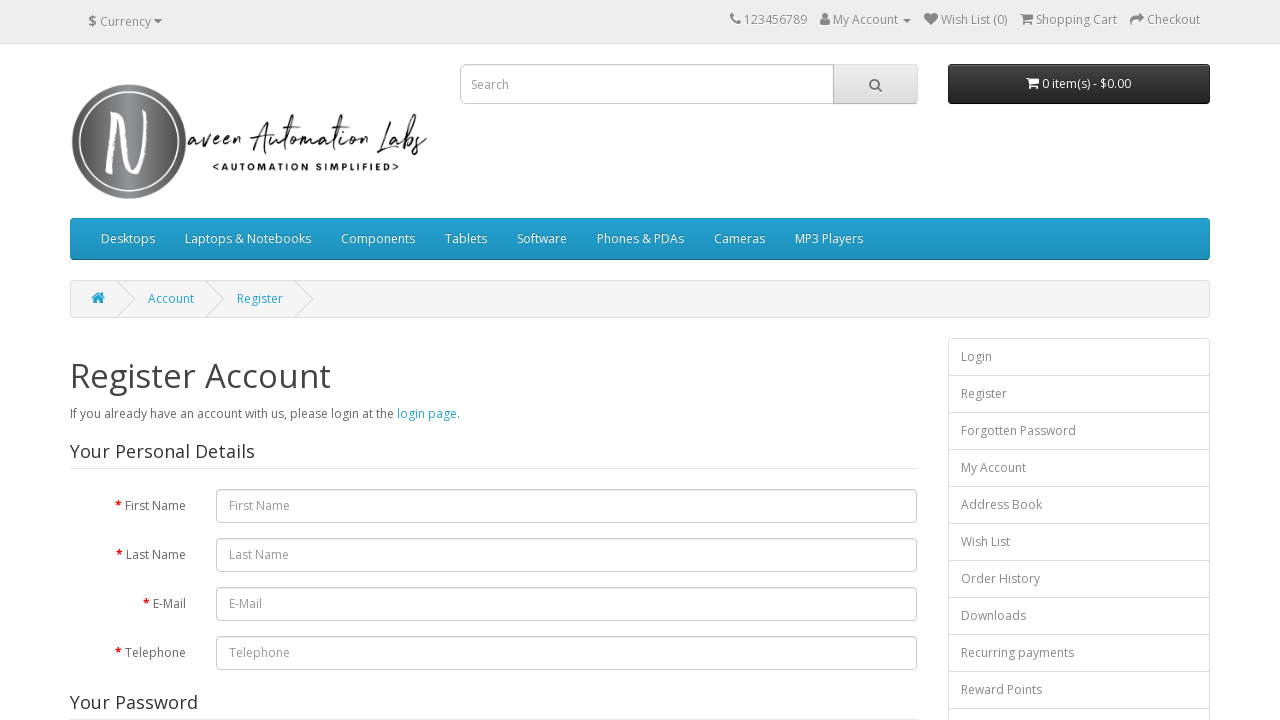

Typed character 'm' into search field with 500ms delay on input[name='search']
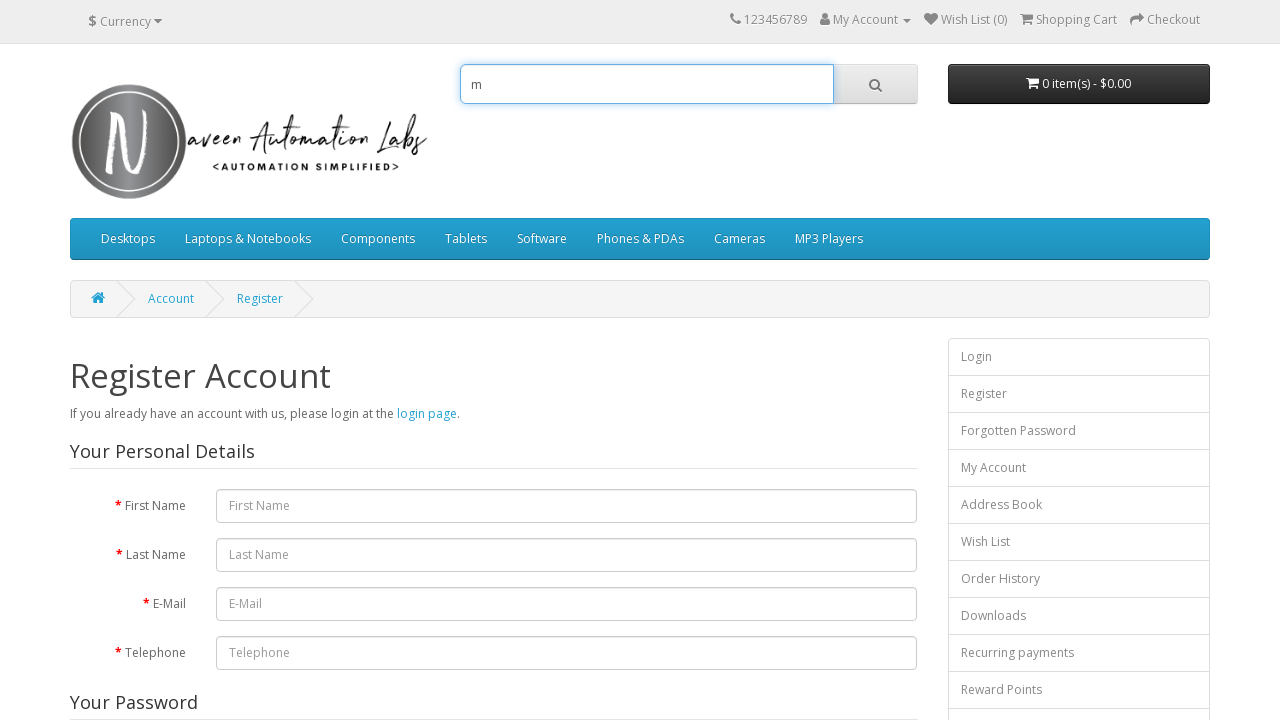

Typed character 'a' into search field with 500ms delay on input[name='search']
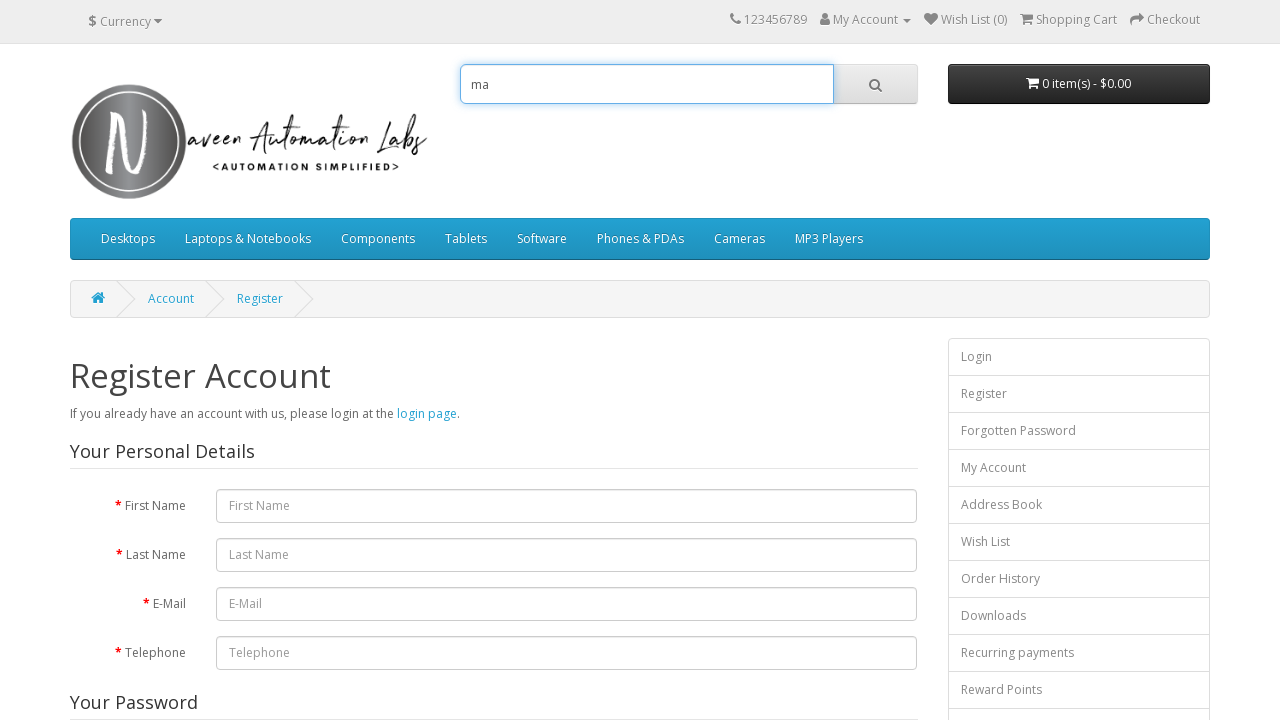

Typed character 'c' into search field with 500ms delay on input[name='search']
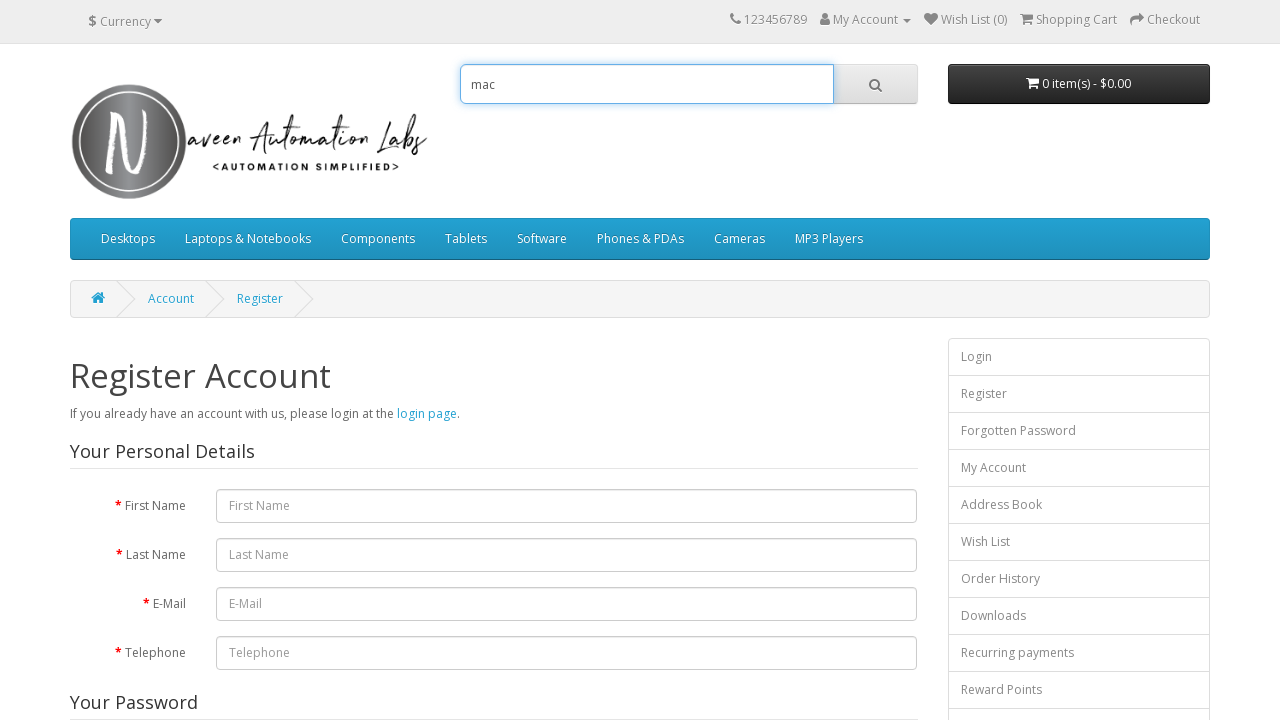

Typed character 'b' into search field with 500ms delay on input[name='search']
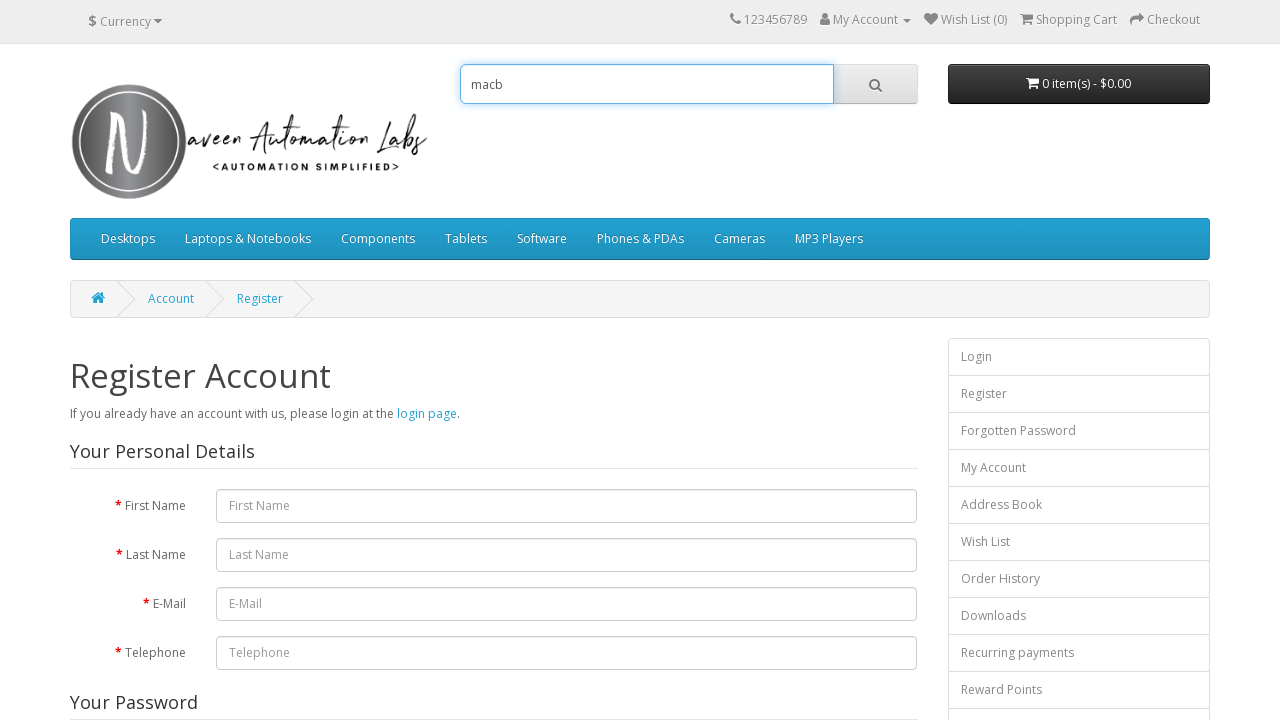

Typed character 'o' into search field with 500ms delay on input[name='search']
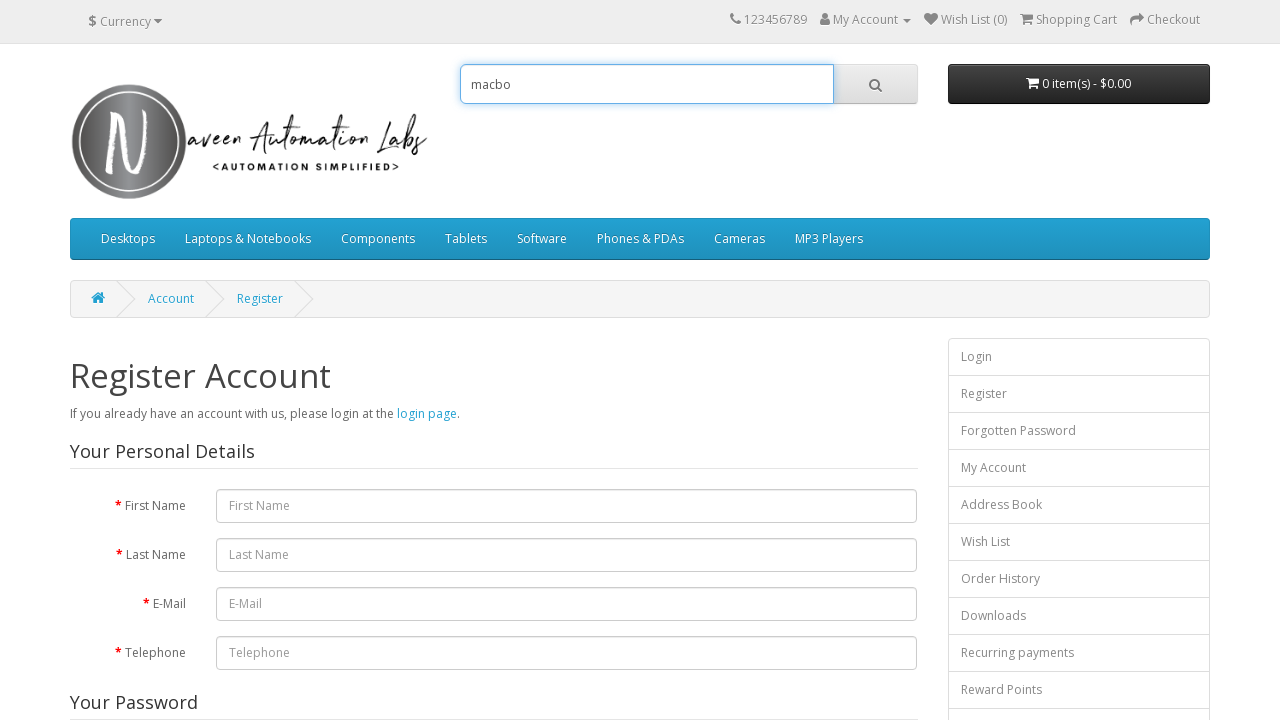

Typed character 'o' into search field with 500ms delay on input[name='search']
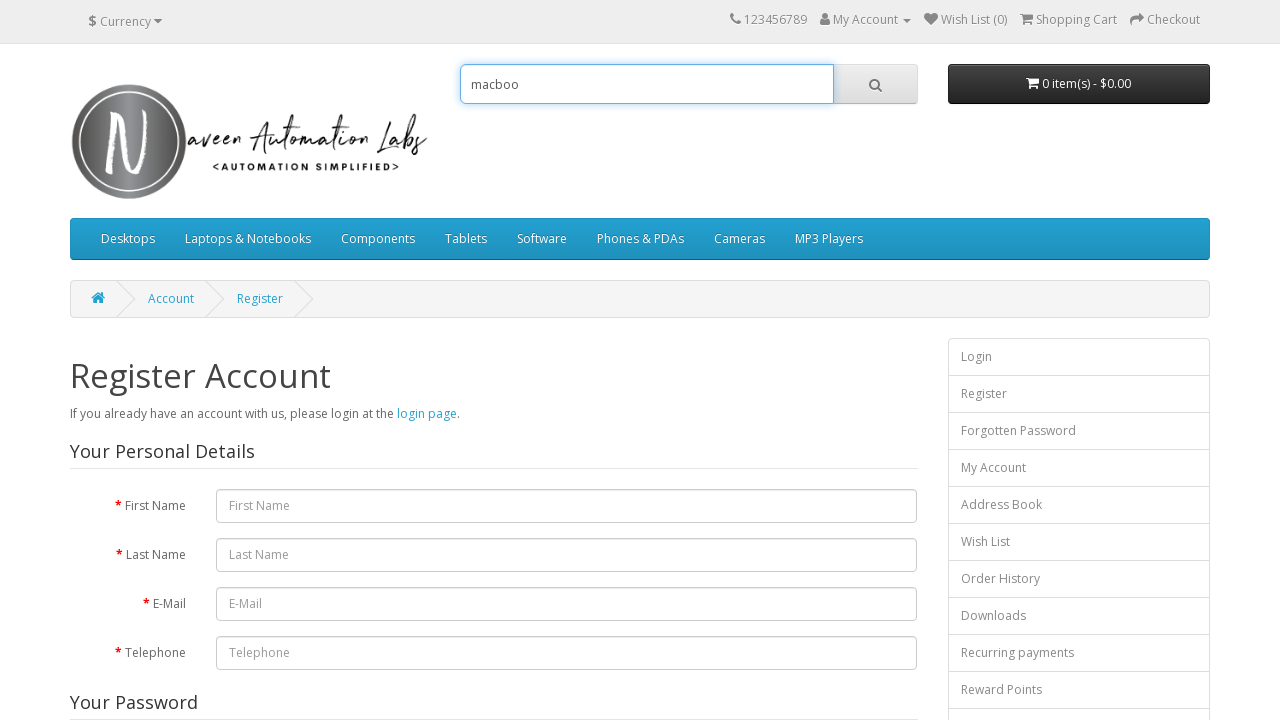

Typed character 'k' into search field with 500ms delay on input[name='search']
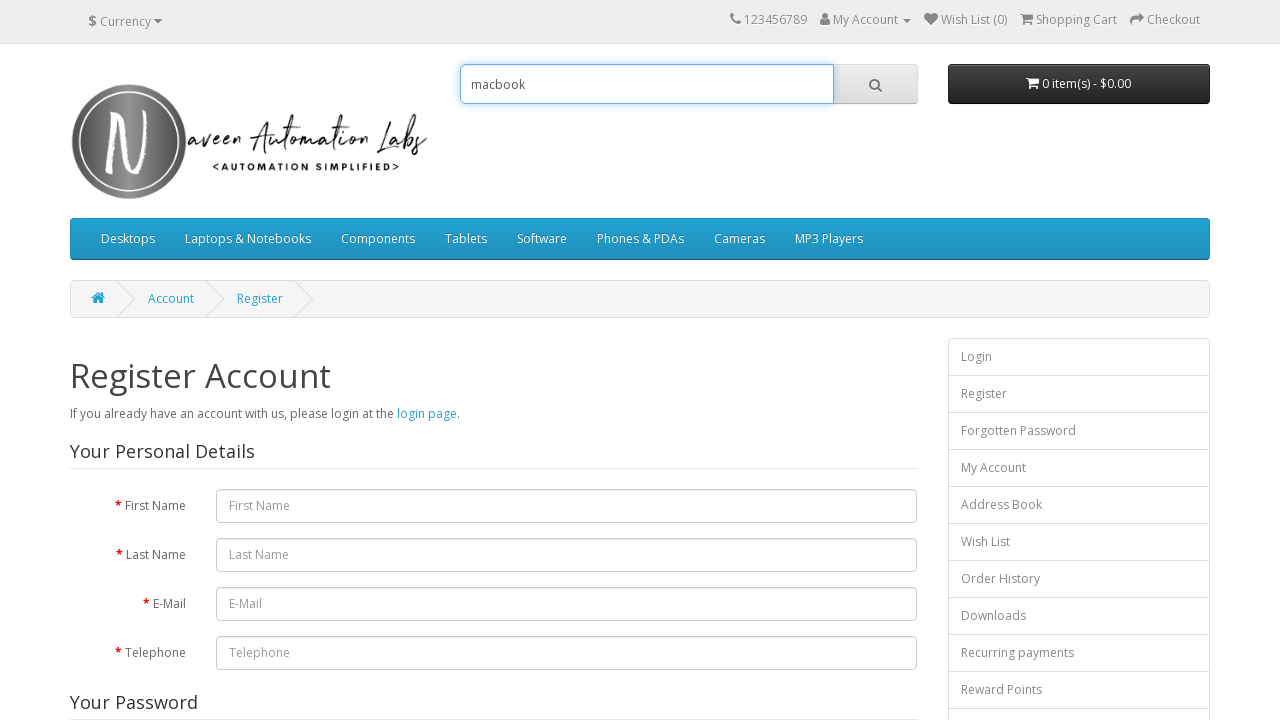

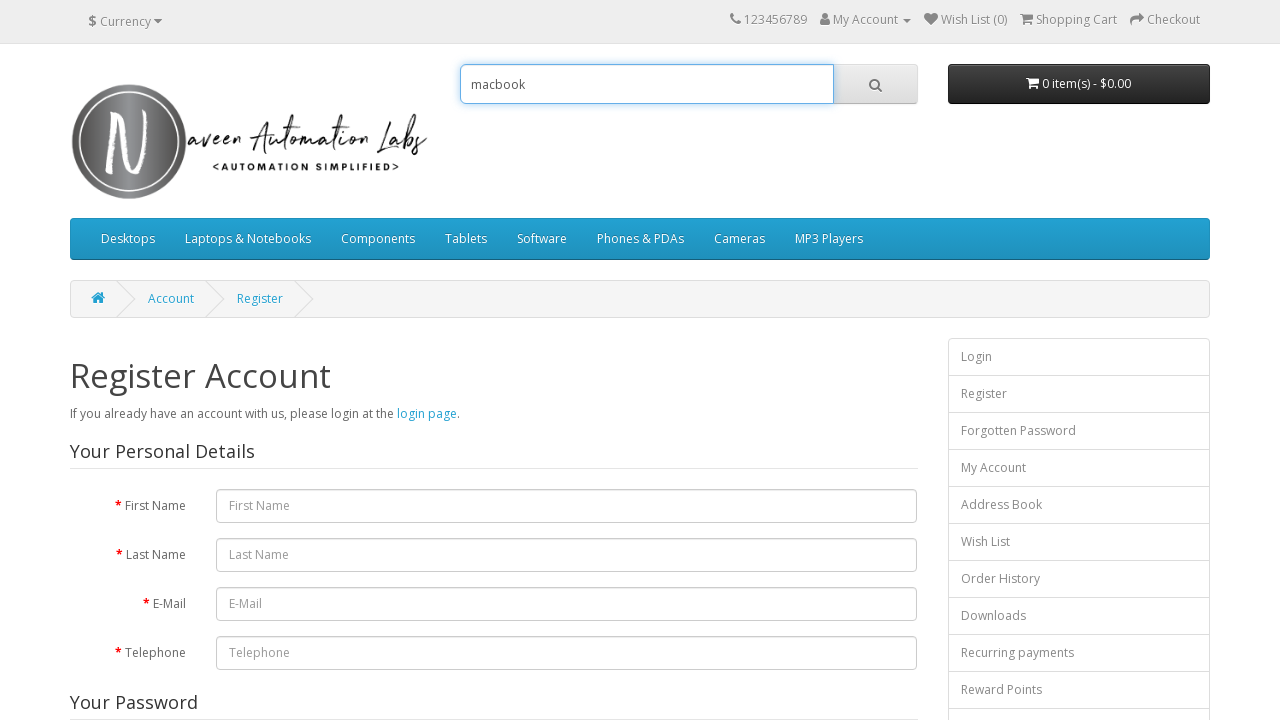